Navigates to the eDreams travel page and verifies the page loads successfully

Starting URL: http://www.edreams.com/travel/

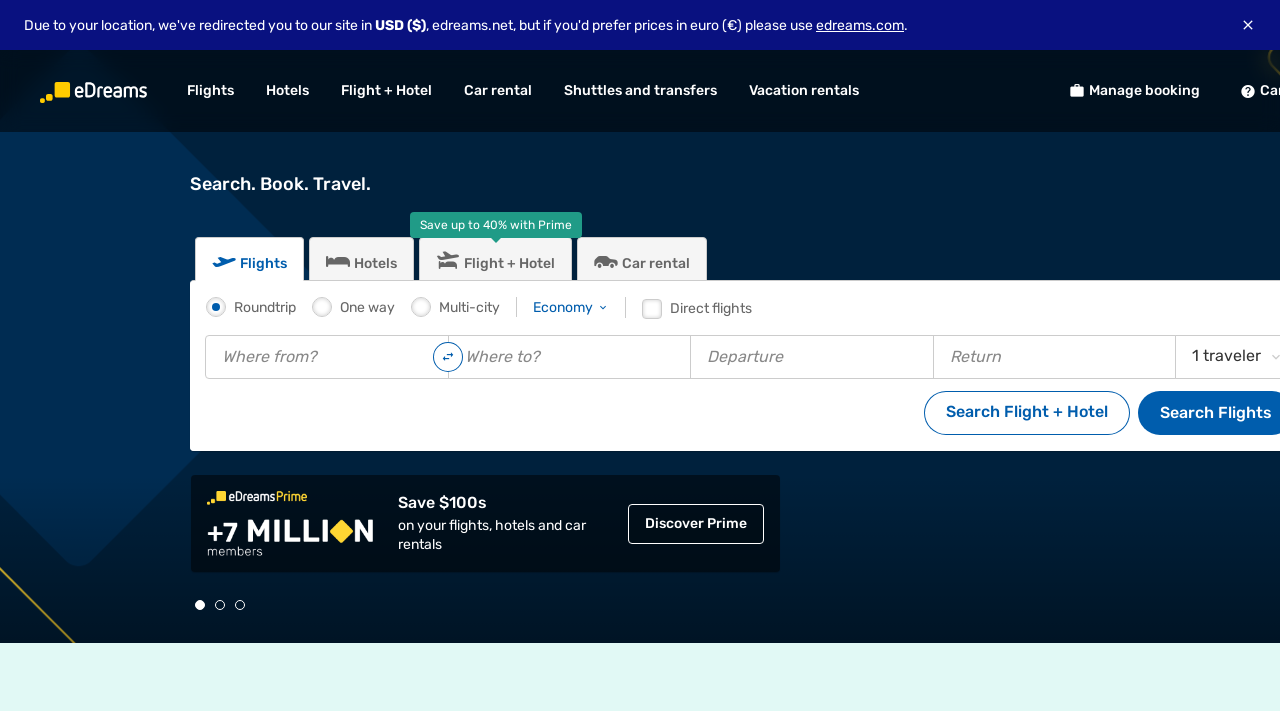

Navigated to eDreams travel page and waited for DOM content to load
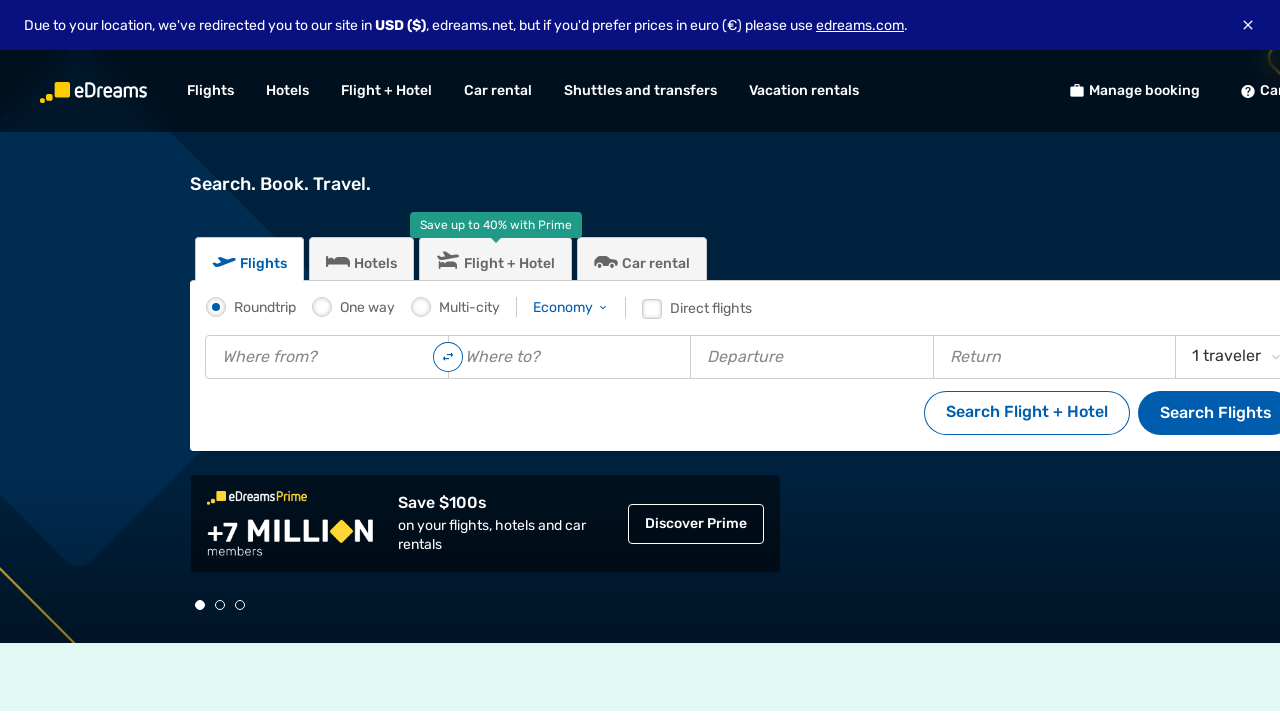

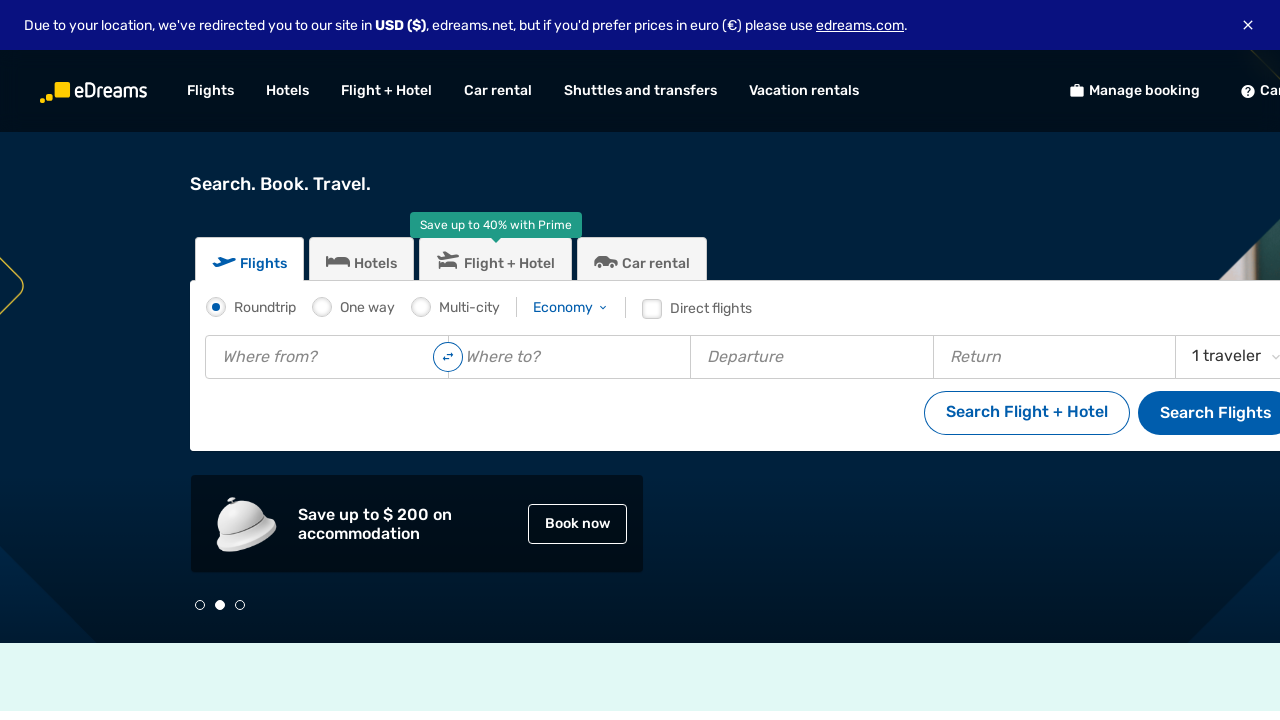